Tests dropdown functionality by selecting a day from a single-select dropdown, then selecting and deselecting multiple states from a multi-select dropdown, and clicking buttons to get selected values.

Starting URL: https://syntaxprojects.com/index.php

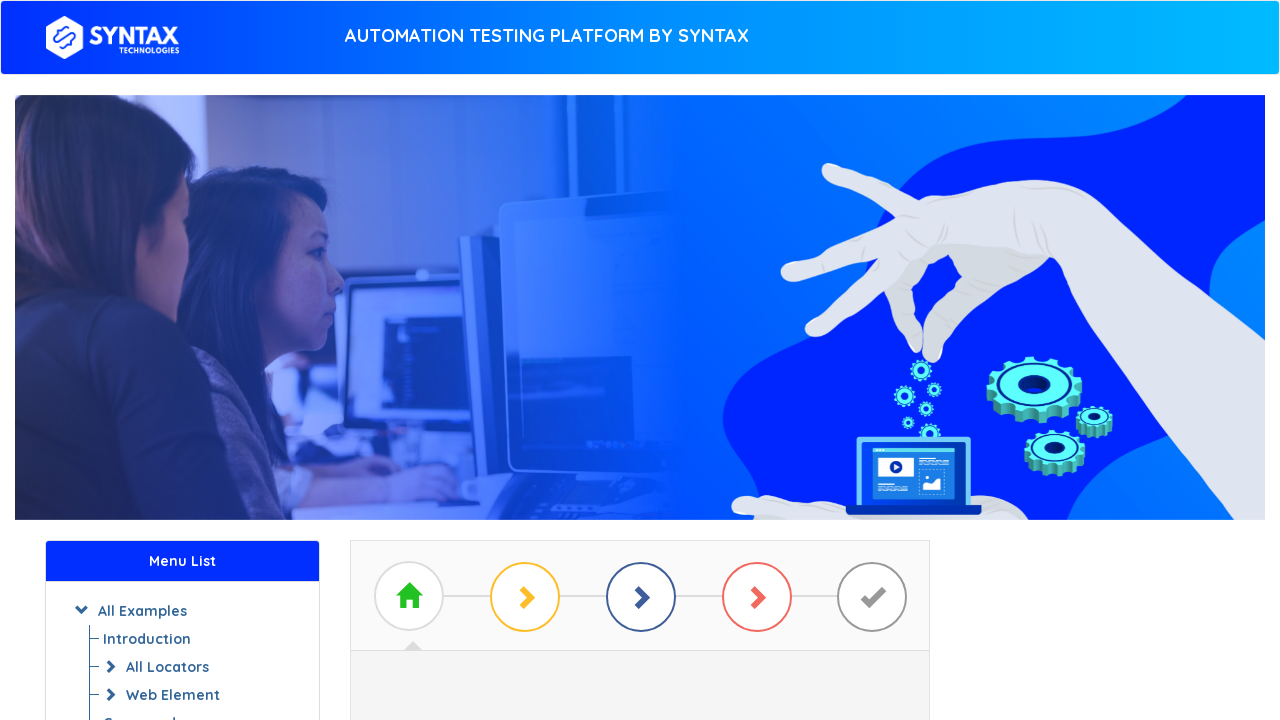

Clicked navigation element with class 'two' at (525, 597) on xpath=//span[contains(@class,'two')]
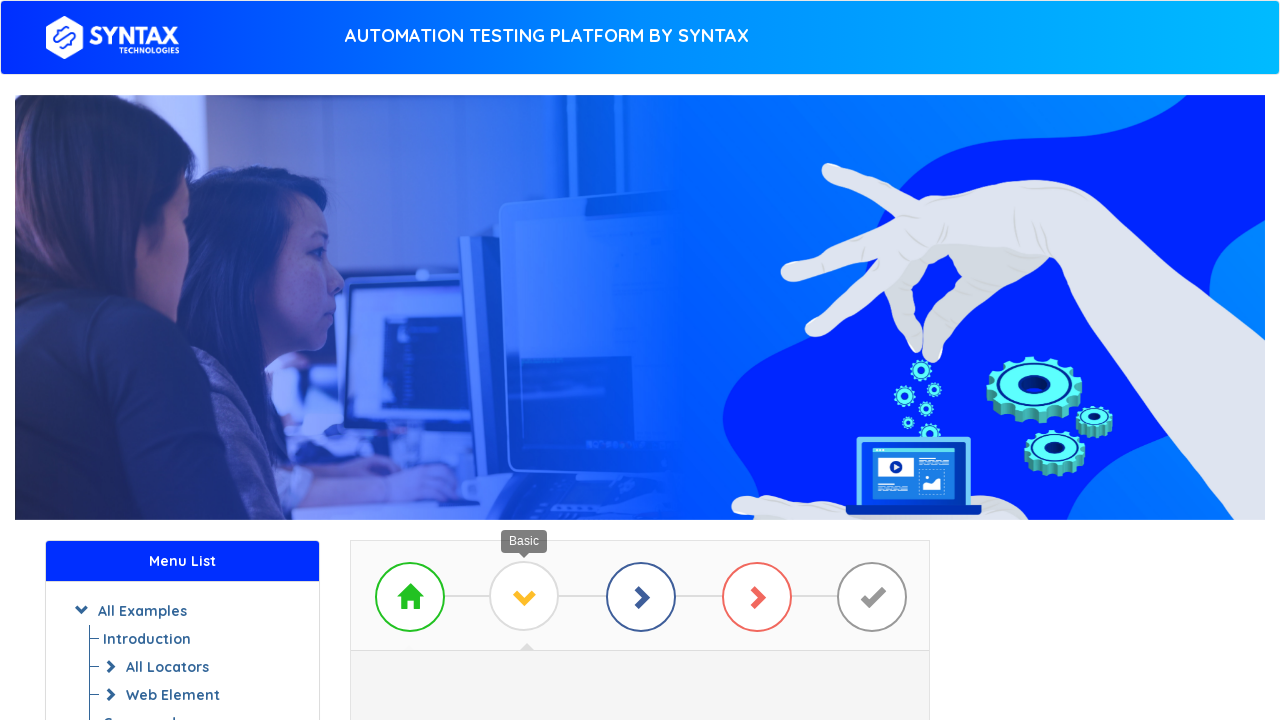

Clicked the 4th list group item at (640, 360) on xpath=//a[@class='list-group-item'][4]
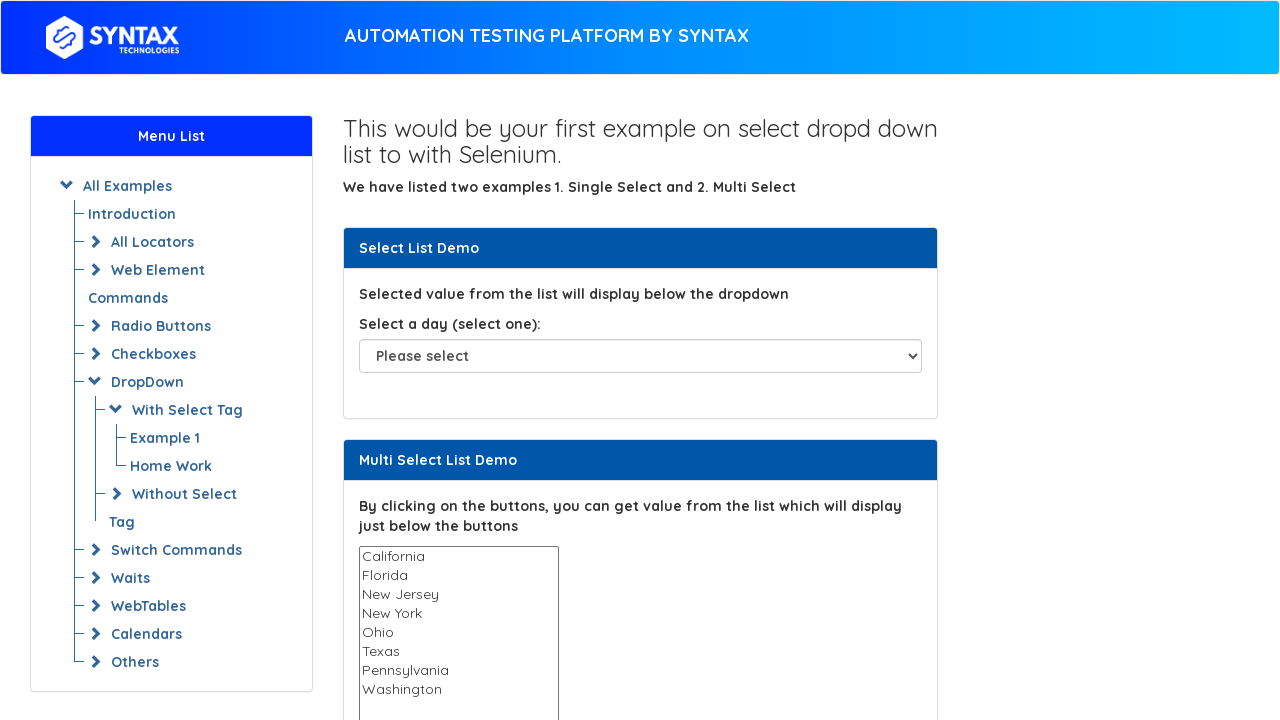

Waited 2 seconds for page to load
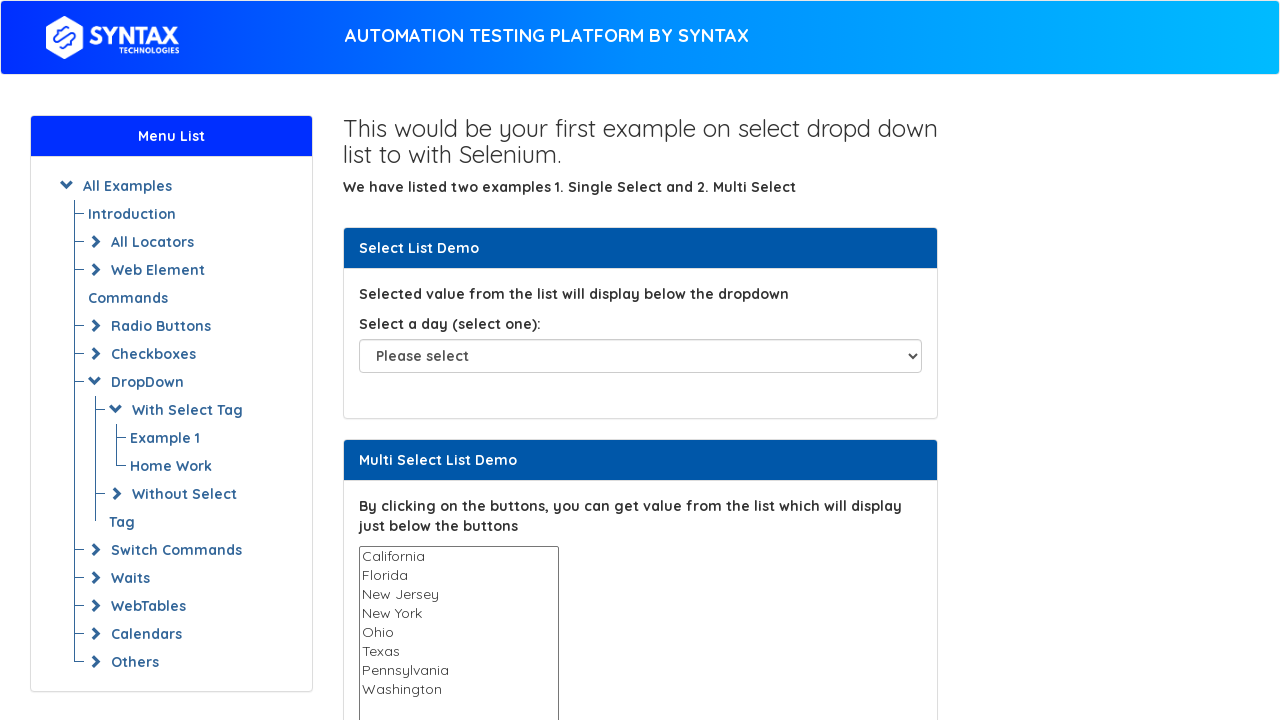

Selected 'Friday' from single-select dropdown on select#select-demo
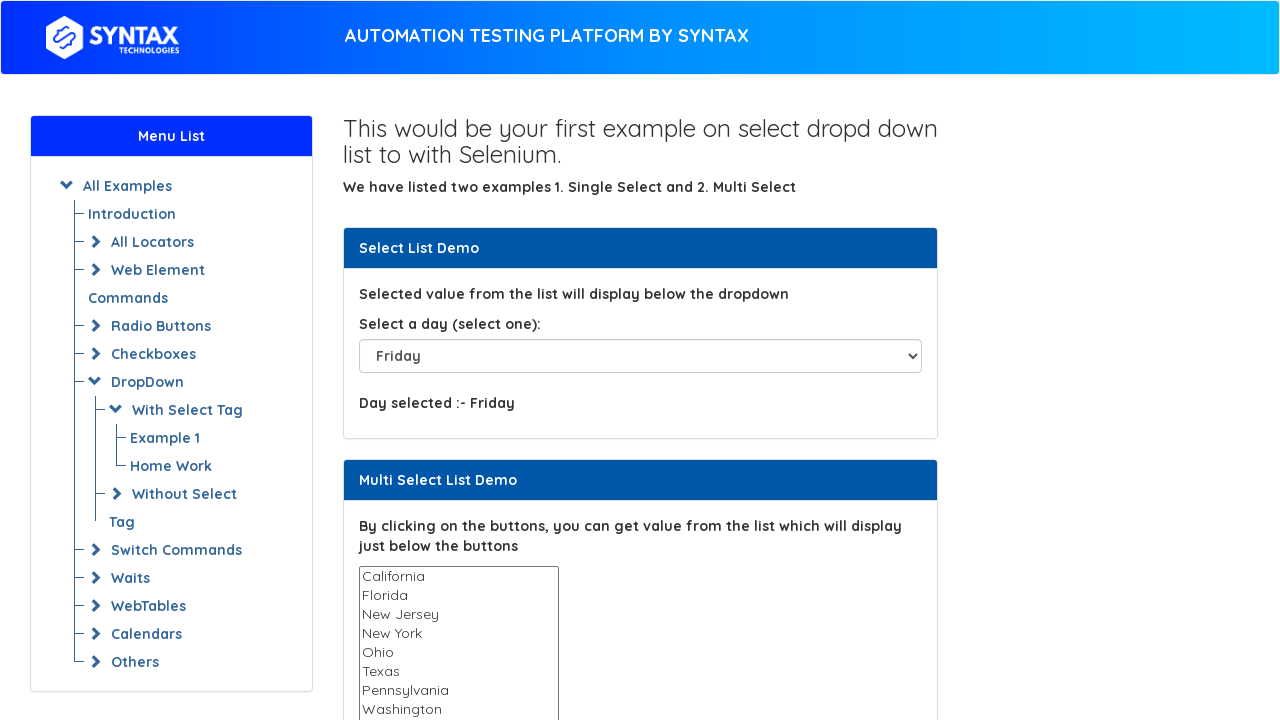

Selected value element loaded
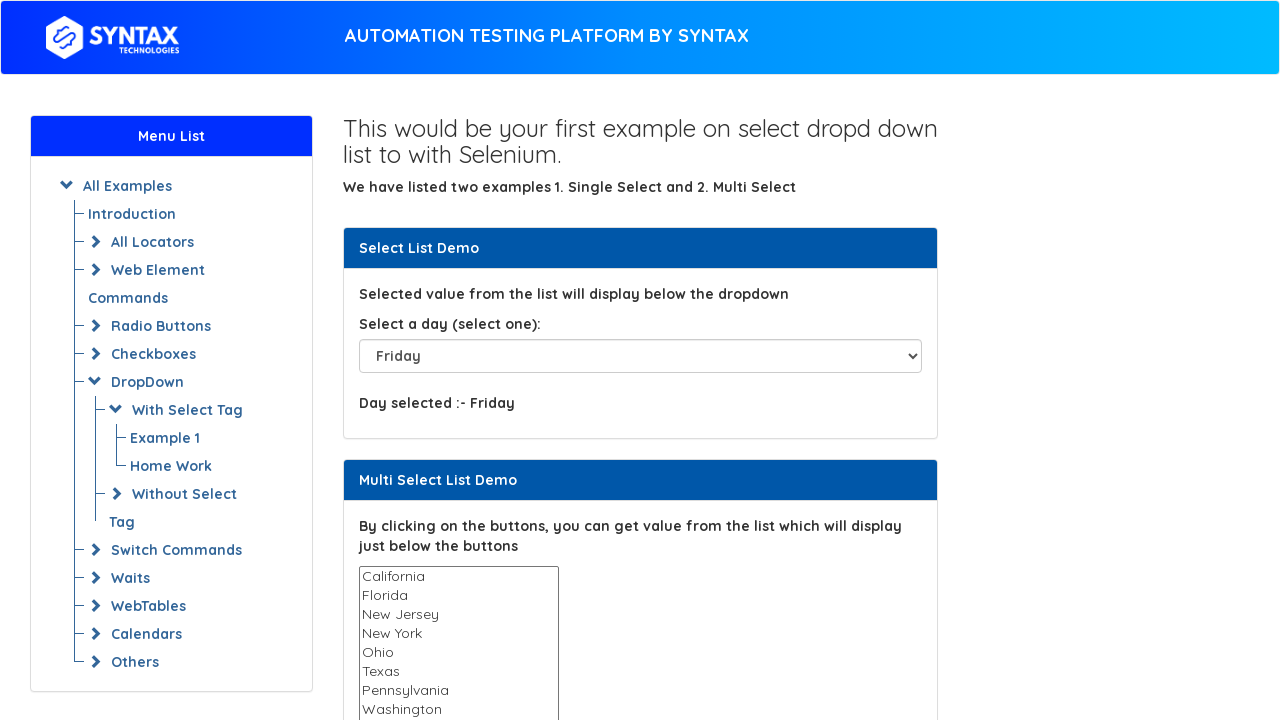

Waited 2 seconds to see the result
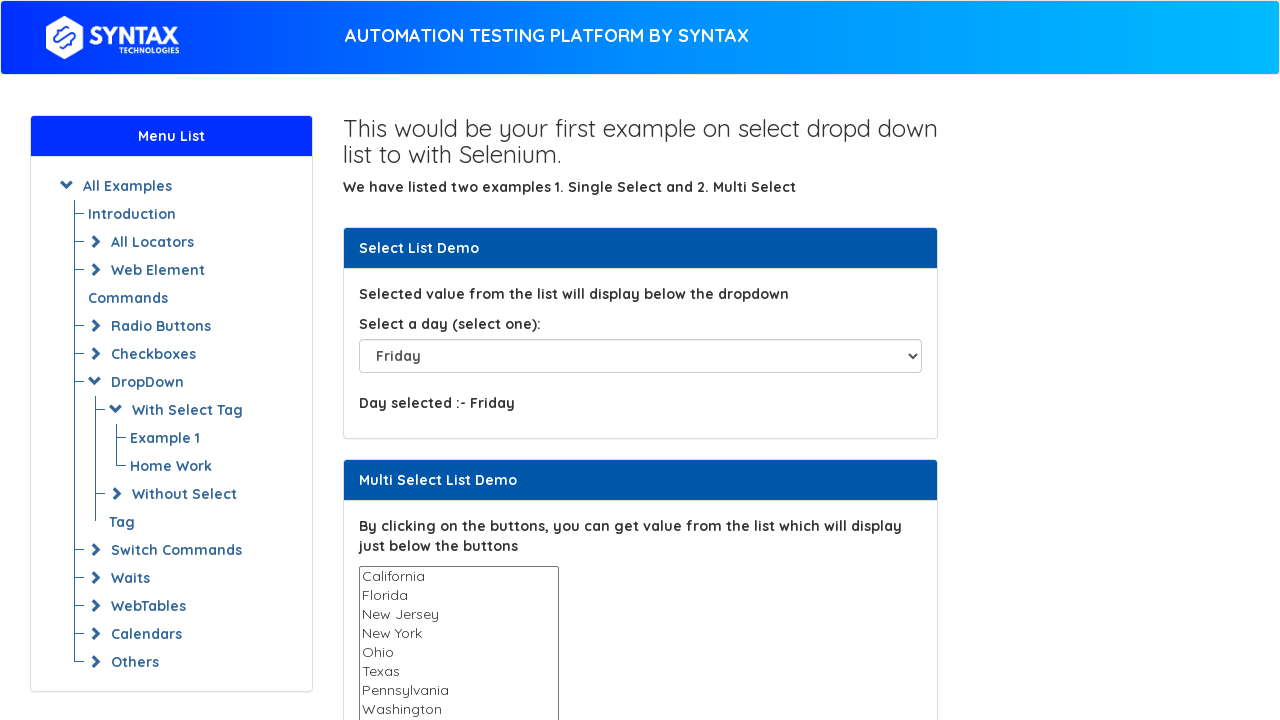

Selected 'California' from multi-select dropdown on select#multi-select
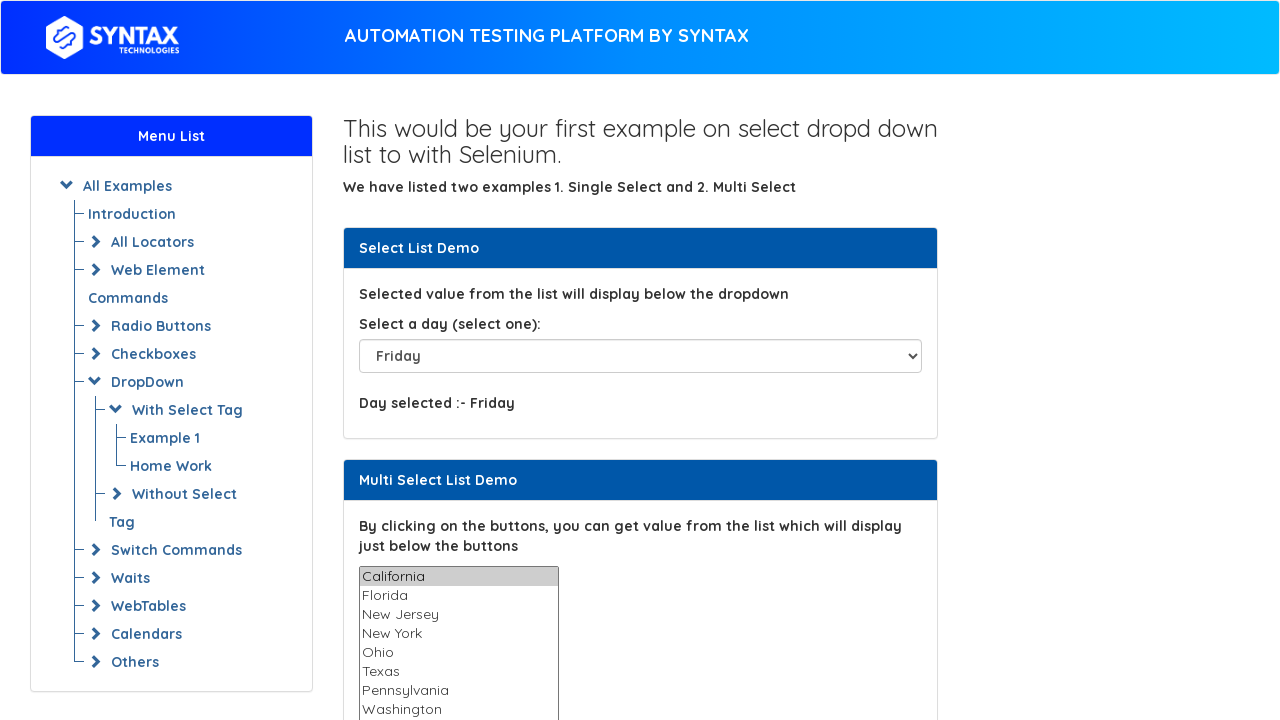

Selected 'Florida' from multi-select dropdown on select#multi-select
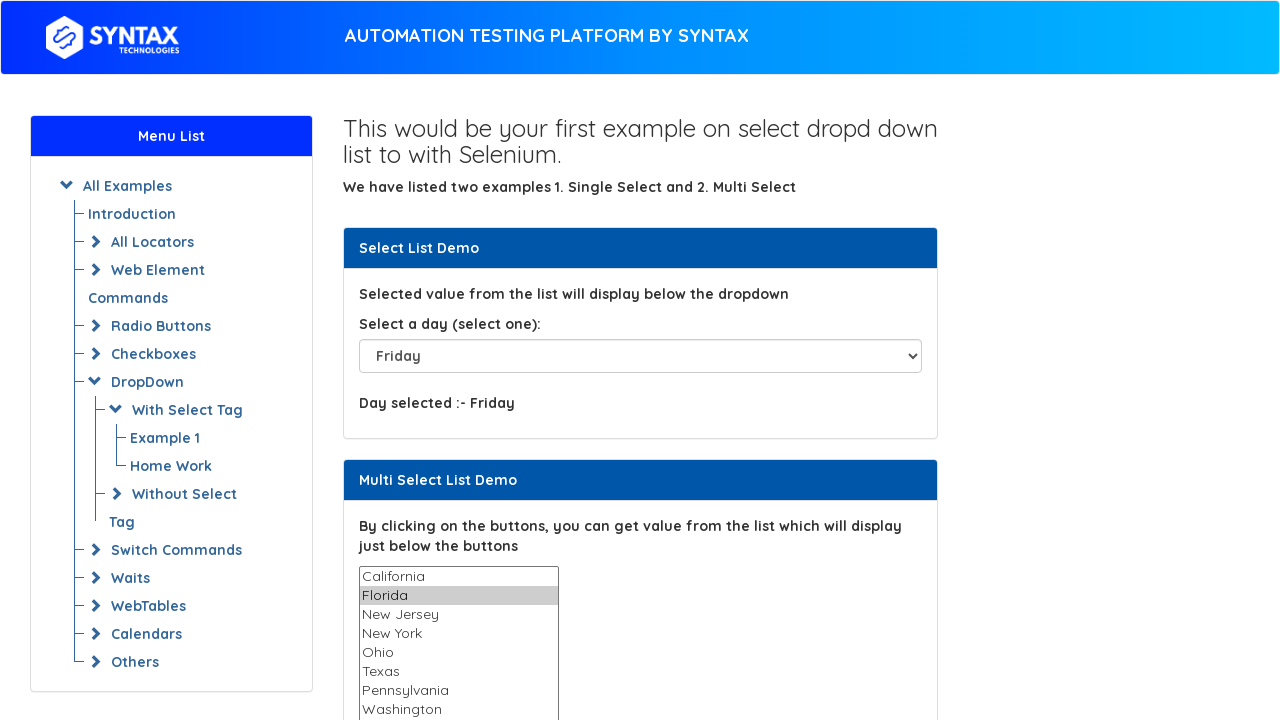

Selected 'New Jersey' from multi-select dropdown on select#multi-select
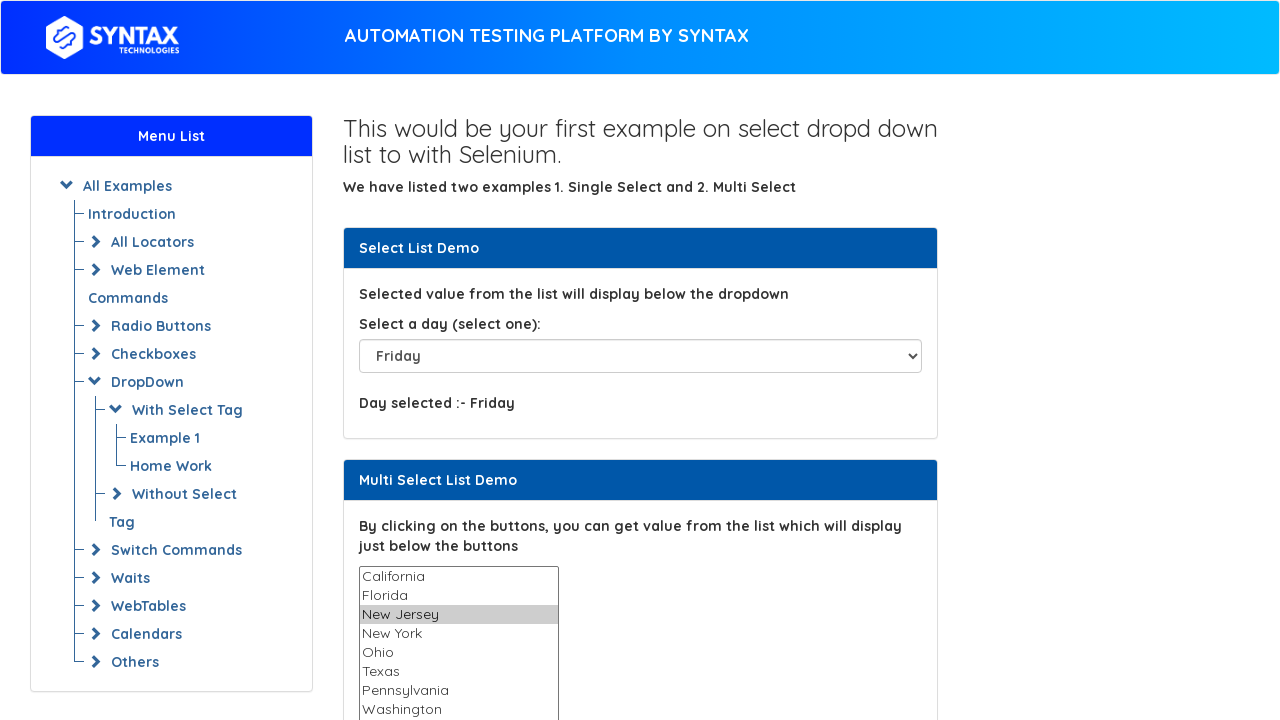

Selected 'New York' from multi-select dropdown on select#multi-select
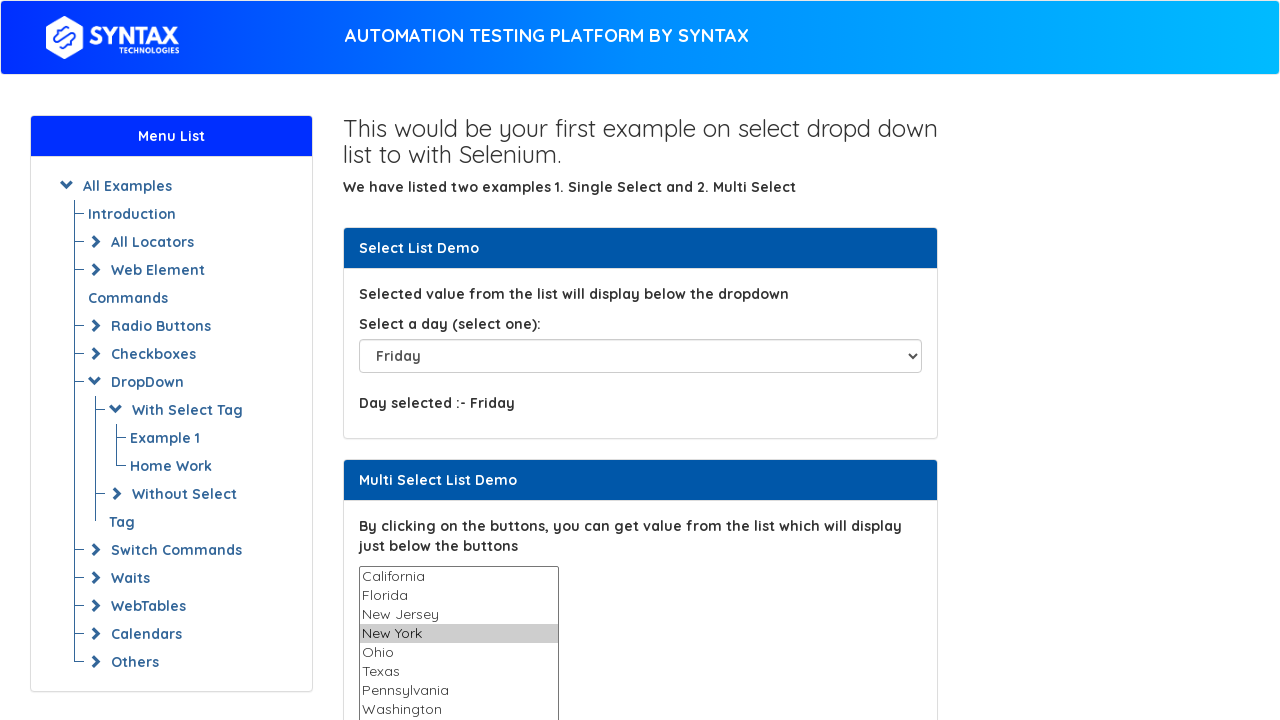

Selected 'Ohio' from multi-select dropdown on select#multi-select
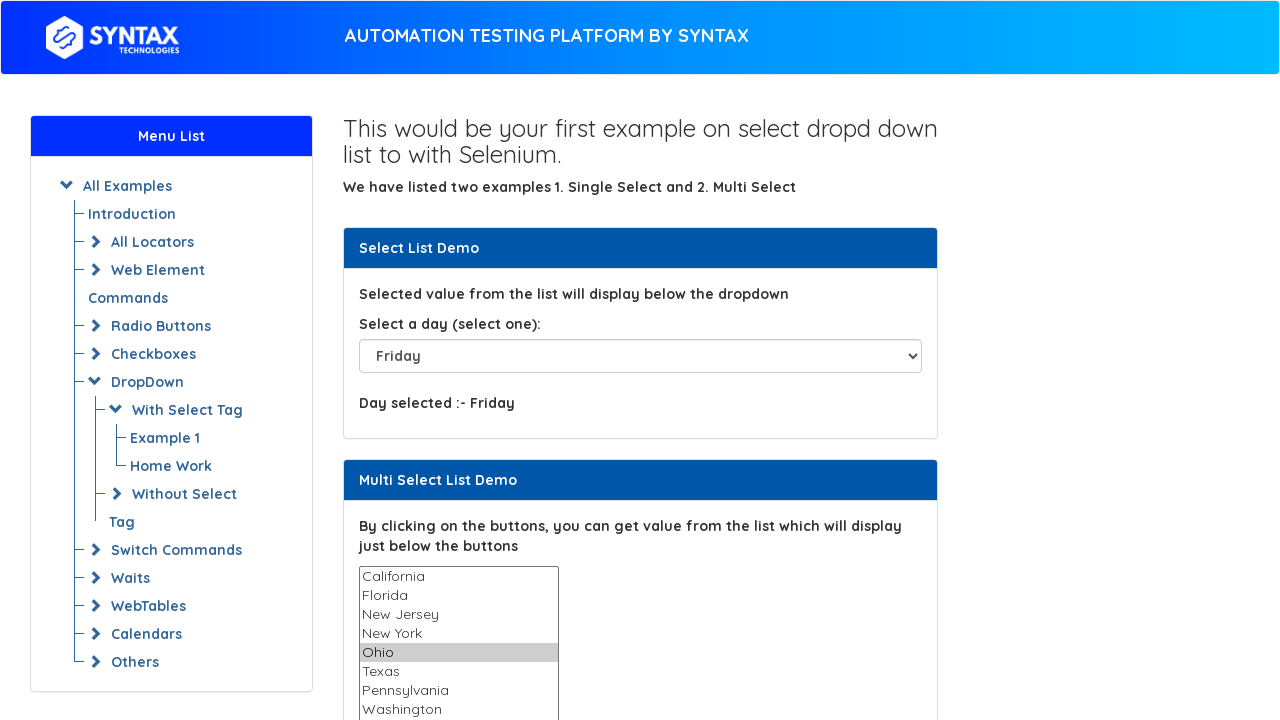

Selected 'Texas' from multi-select dropdown on select#multi-select
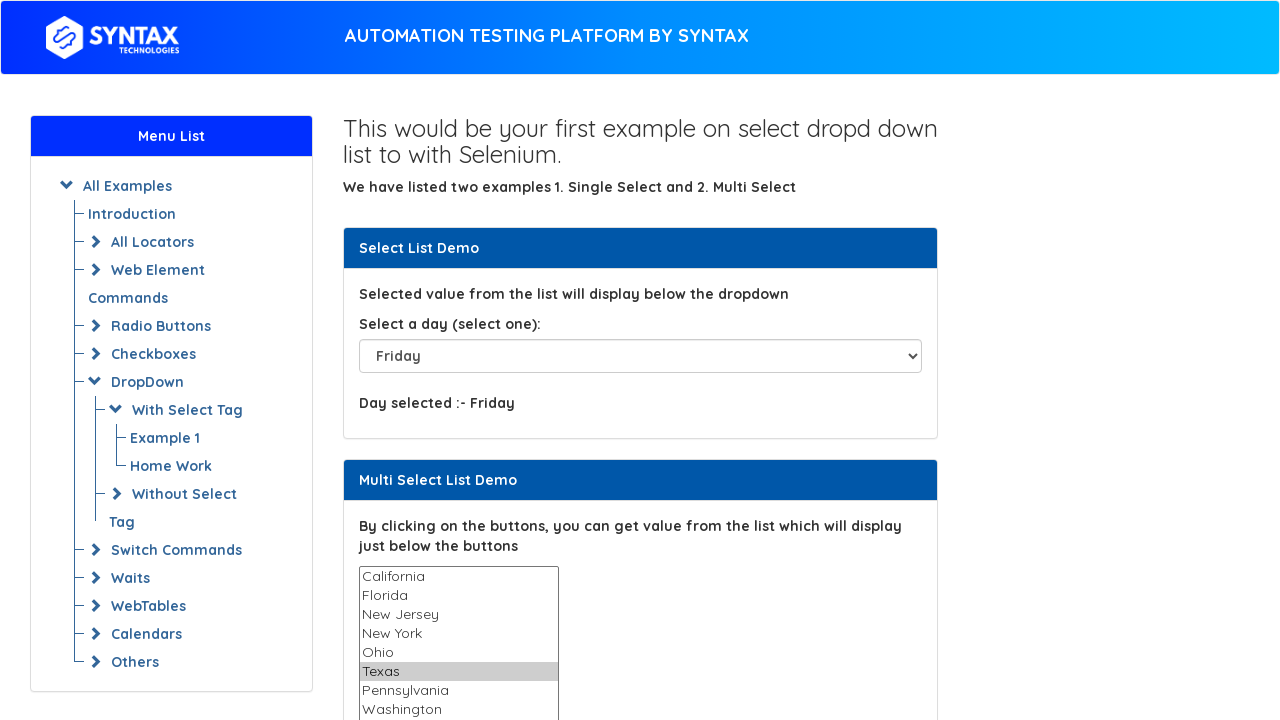

Selected 'Pennsylvania' from multi-select dropdown on select#multi-select
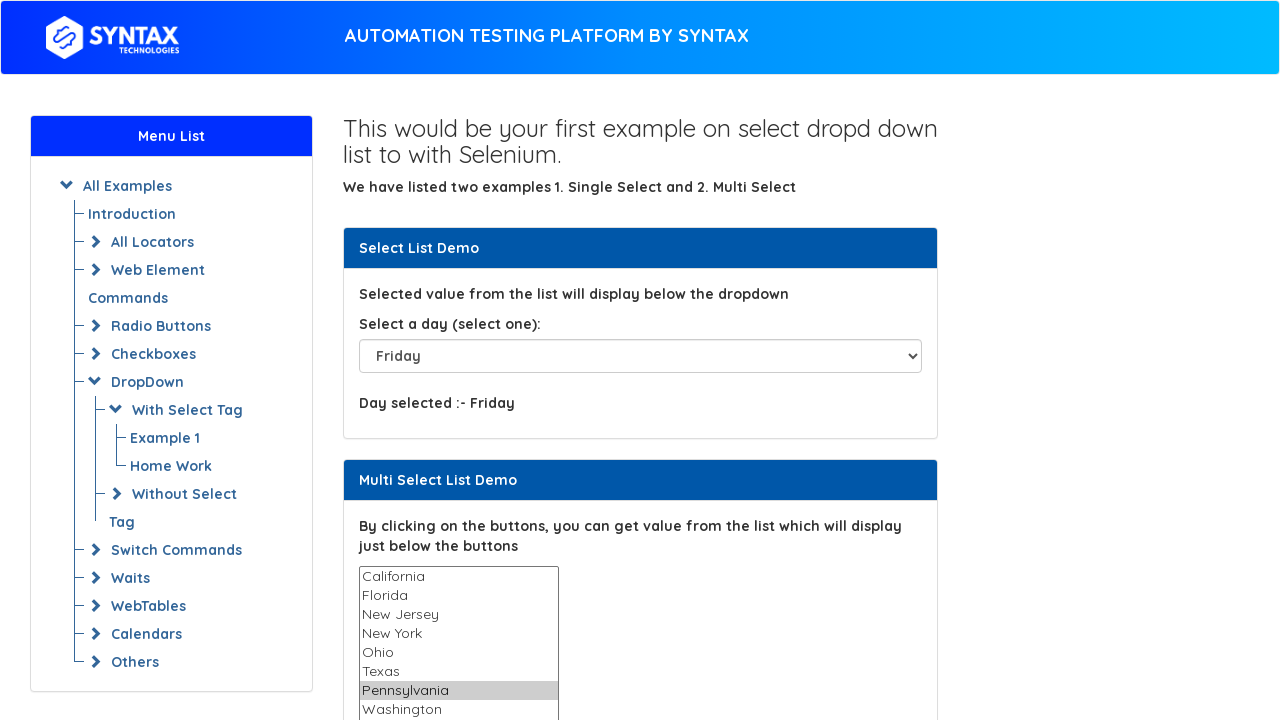

Selected 'Washington' from multi-select dropdown on select#multi-select
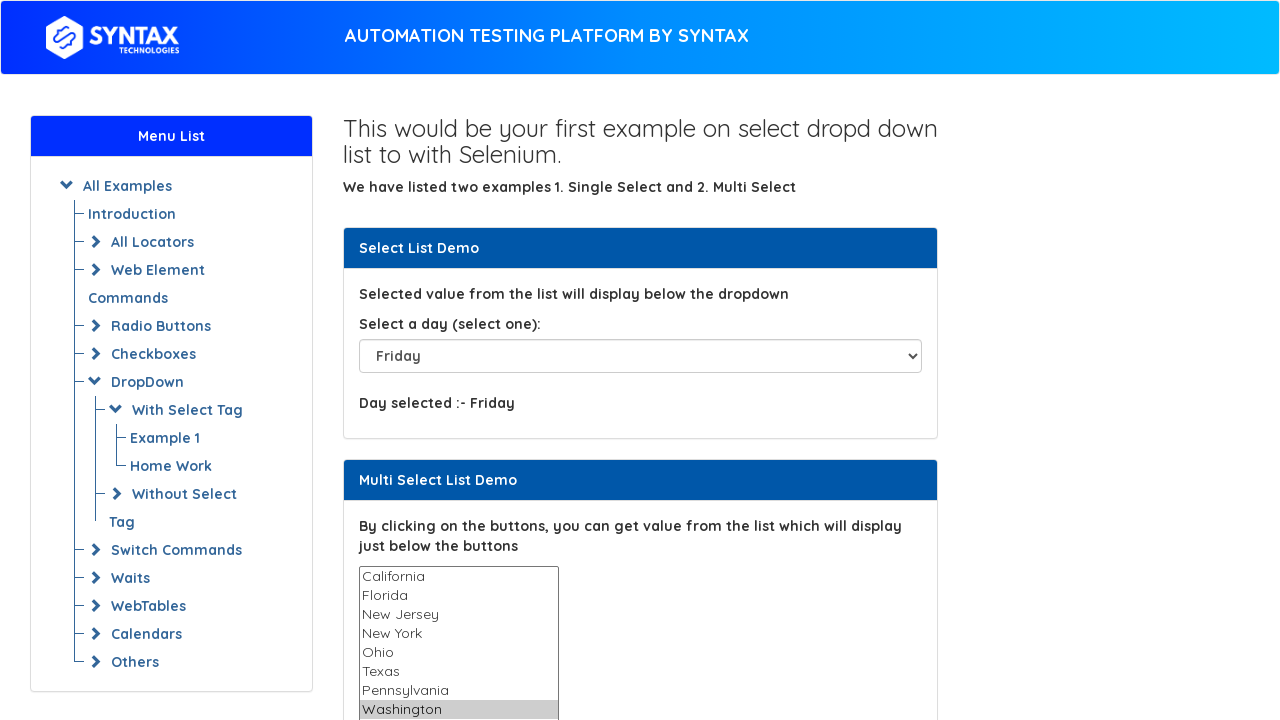

Waited 2 seconds after selecting all states
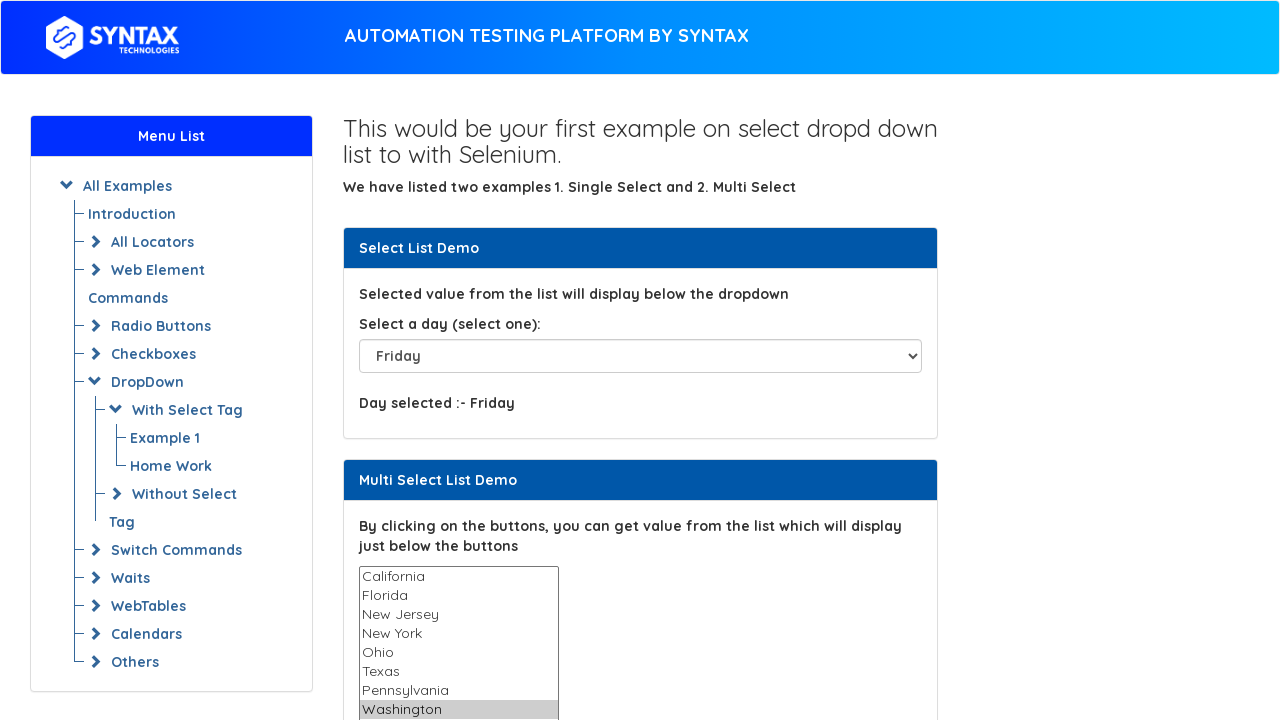

Deselected 'California' from multi-select dropdown using JavaScript
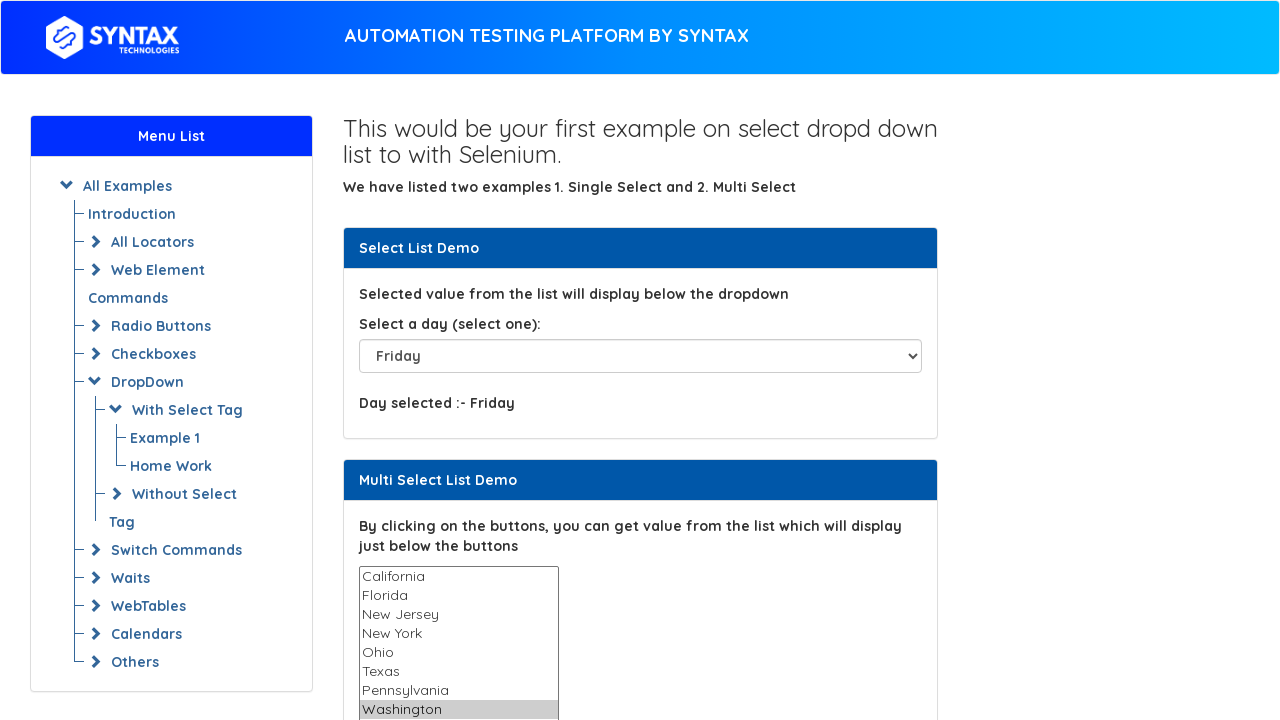

Deselected 'Florida' from multi-select dropdown using JavaScript
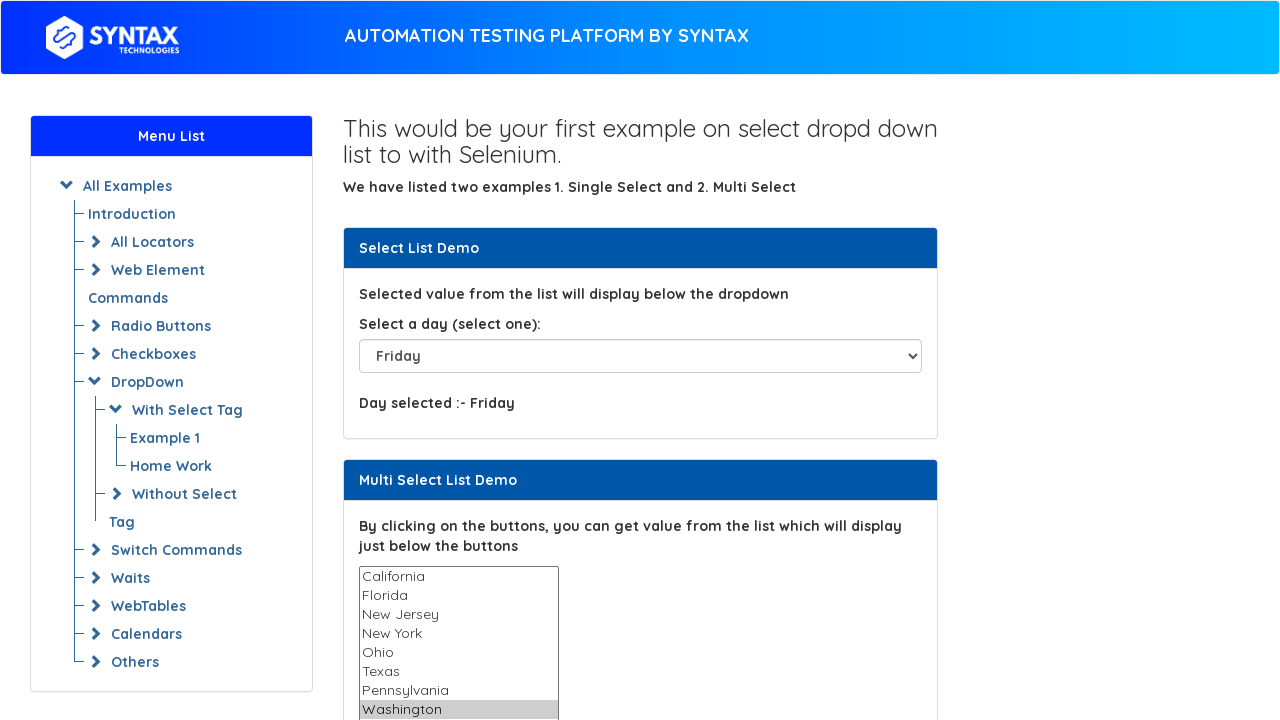

Deselected 'New Jersey' from multi-select dropdown using JavaScript
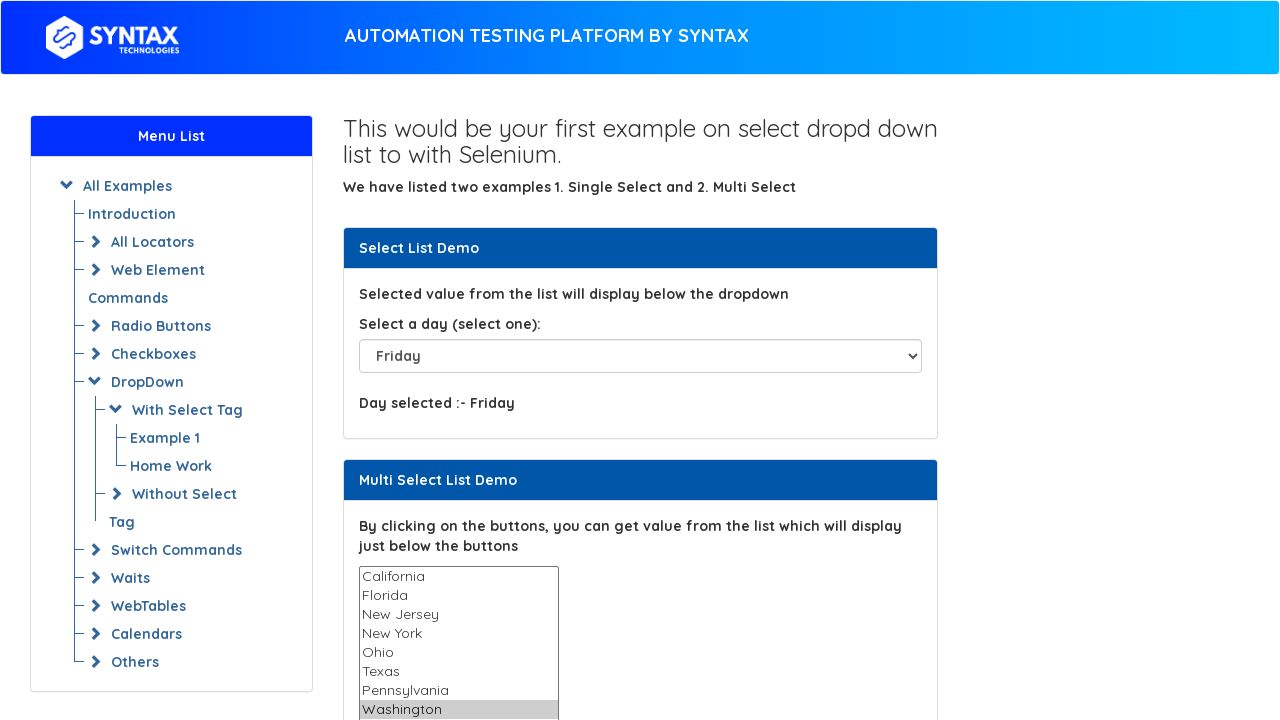

Deselected 'New York' from multi-select dropdown using JavaScript
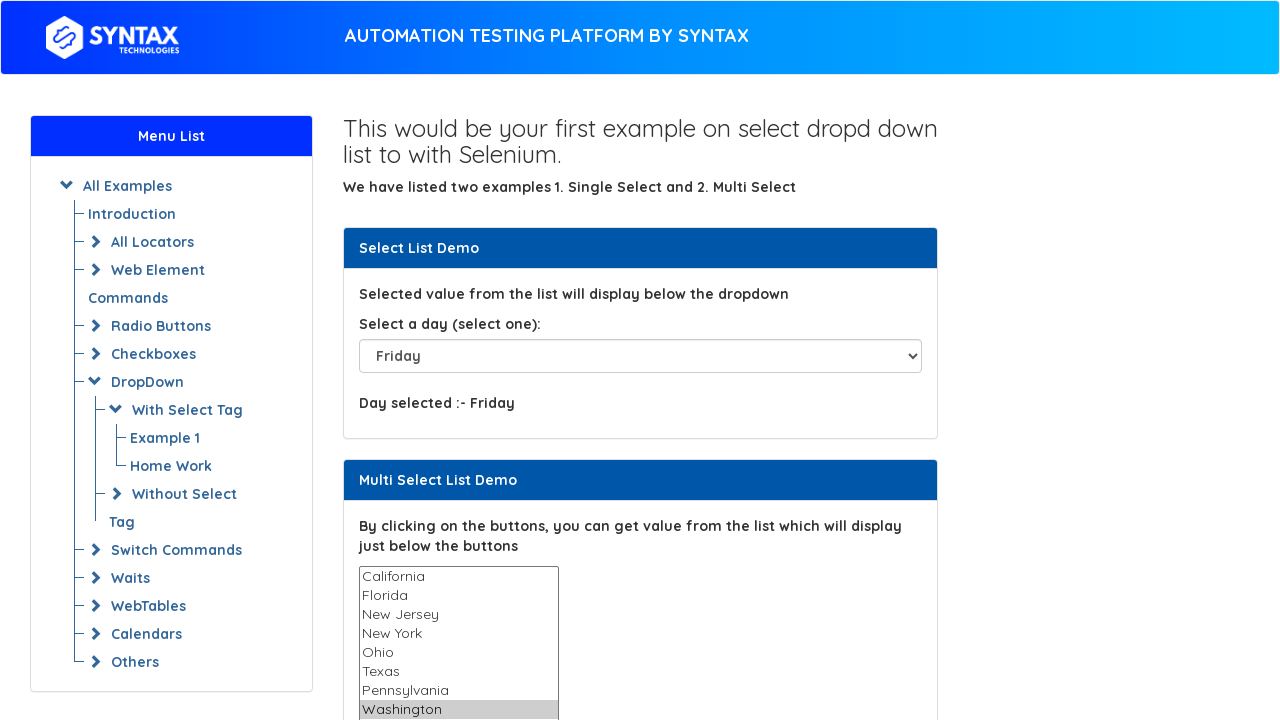

Deselected 'Ohio' from multi-select dropdown using JavaScript
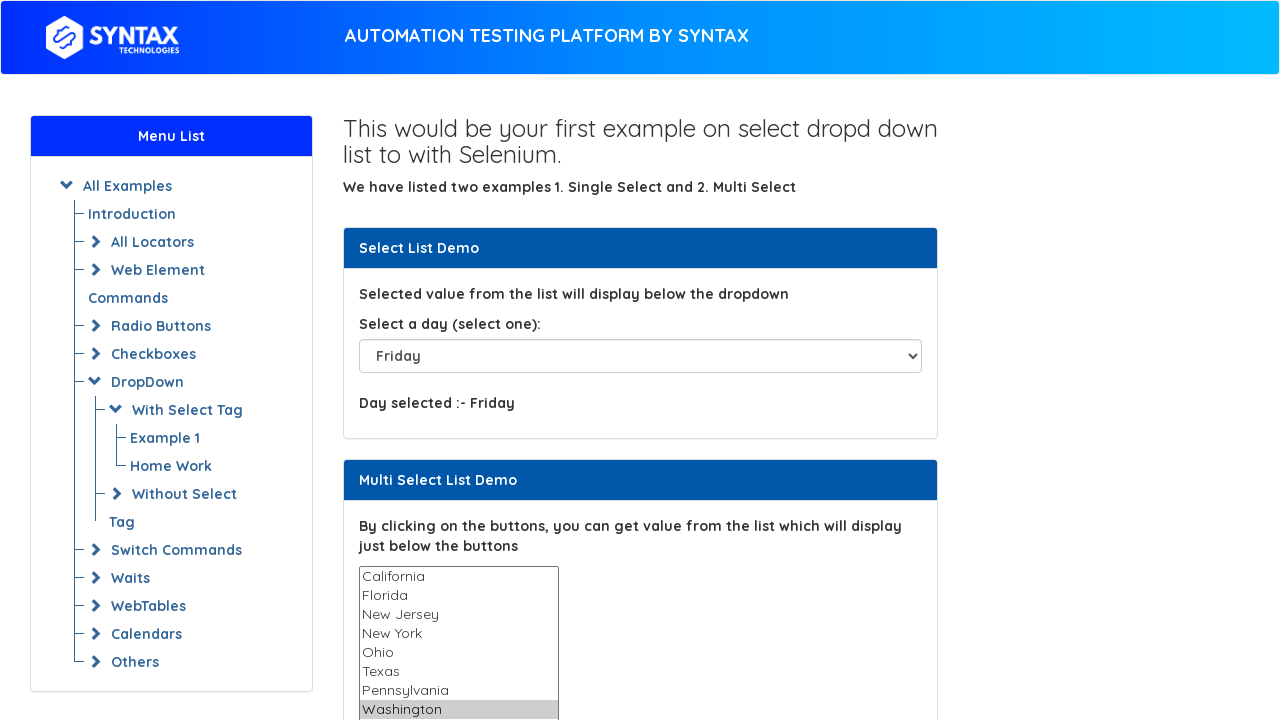

Deselected 'Texas' from multi-select dropdown using JavaScript
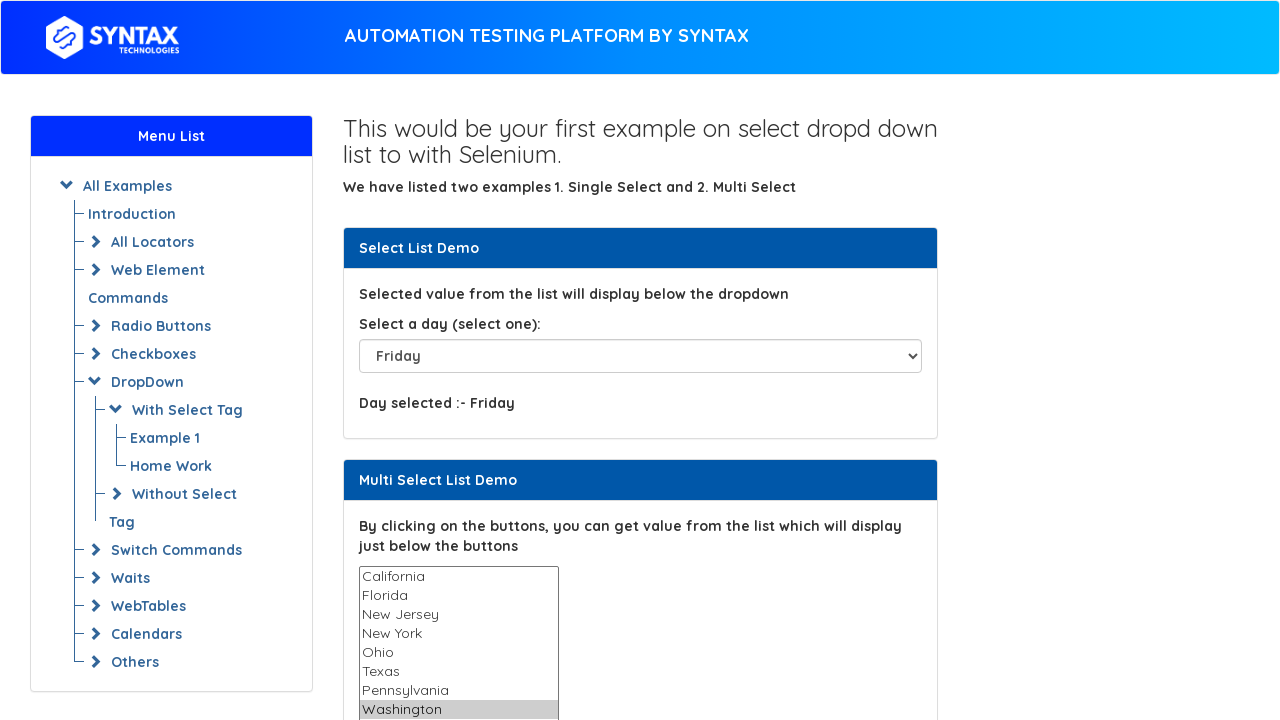

Deselected 'Pennsylvania' from multi-select dropdown using JavaScript
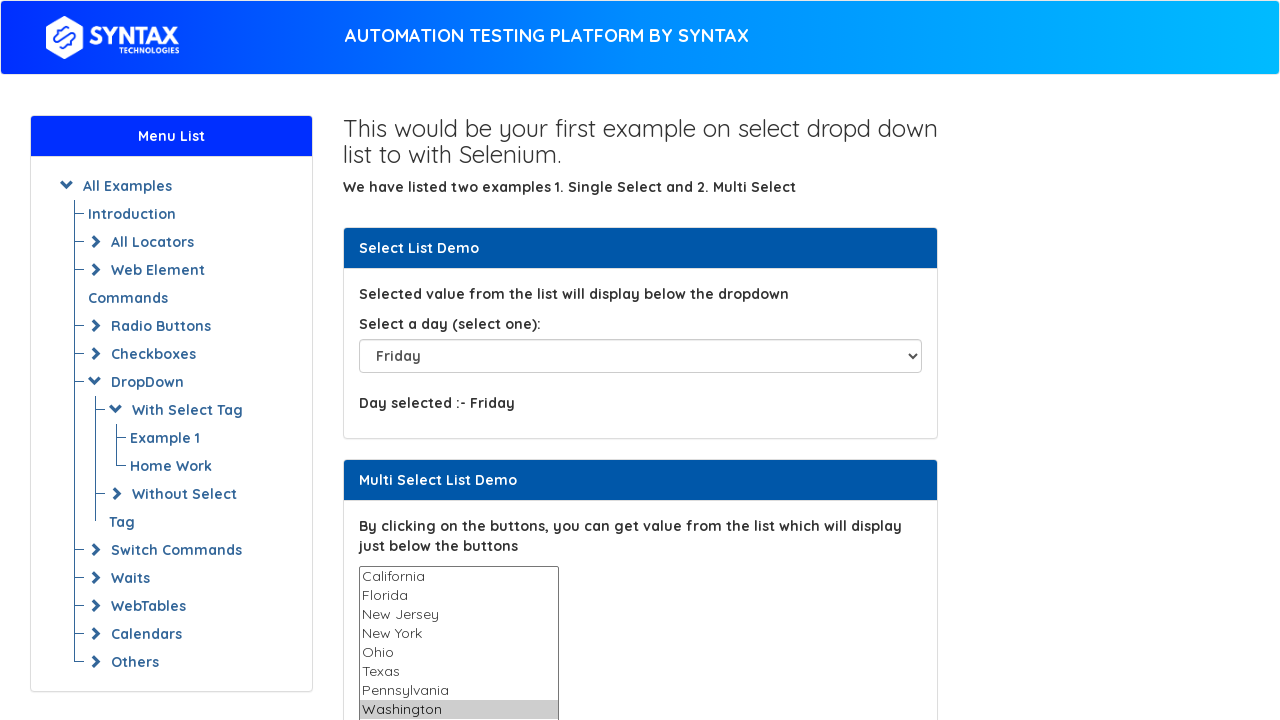

Deselected 'Washington' from multi-select dropdown using JavaScript
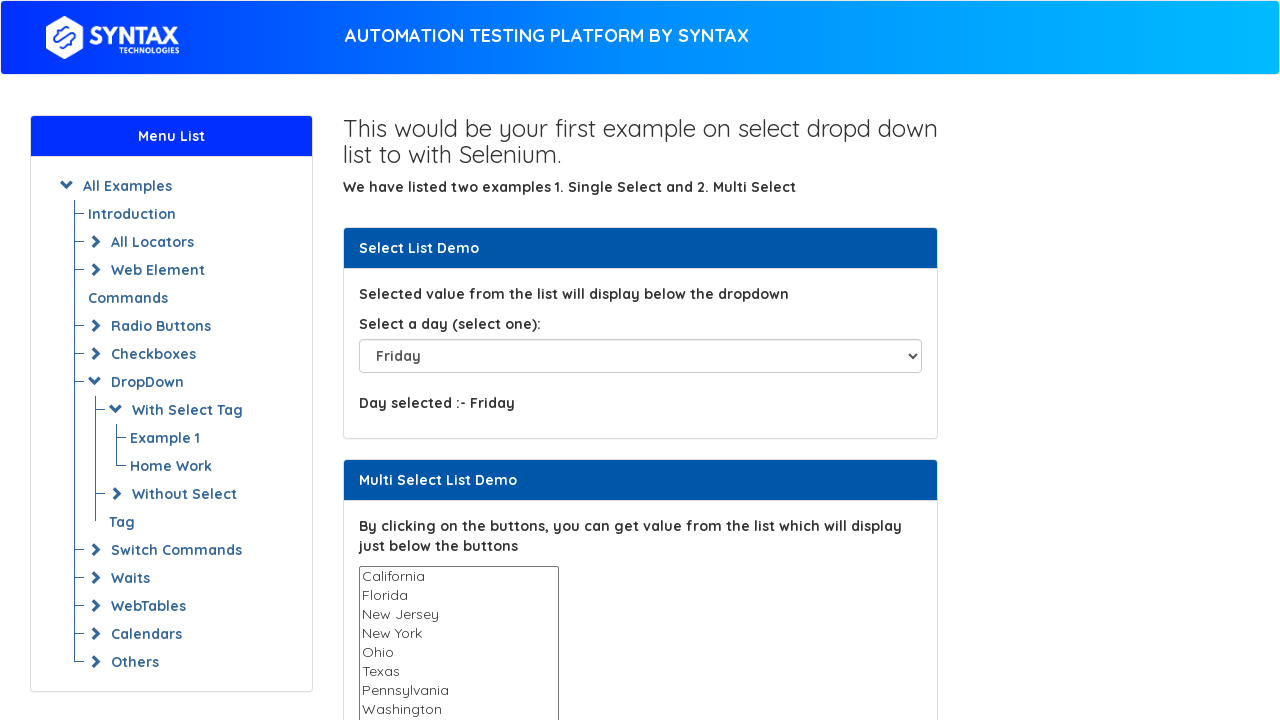

Clicked 'First Selected' button at (416, 377) on xpath=//button[text()='First Selected']
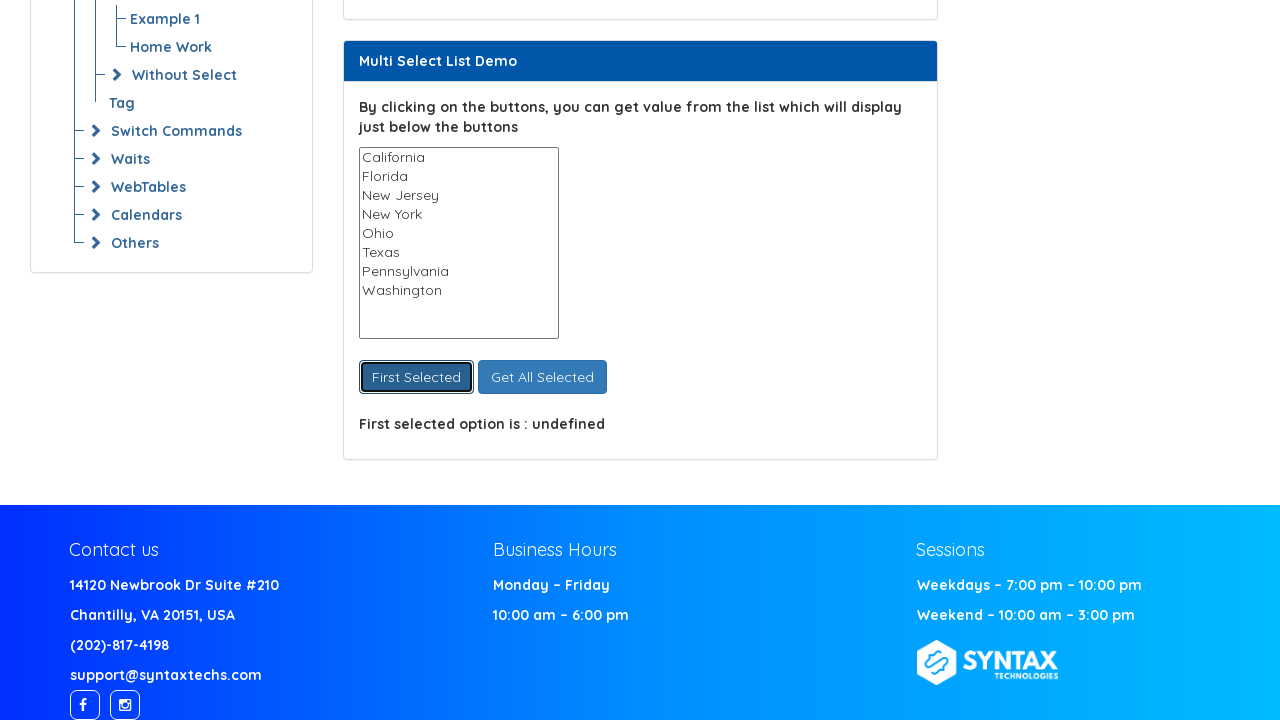

Waited for 'Get All Selected' result element to load
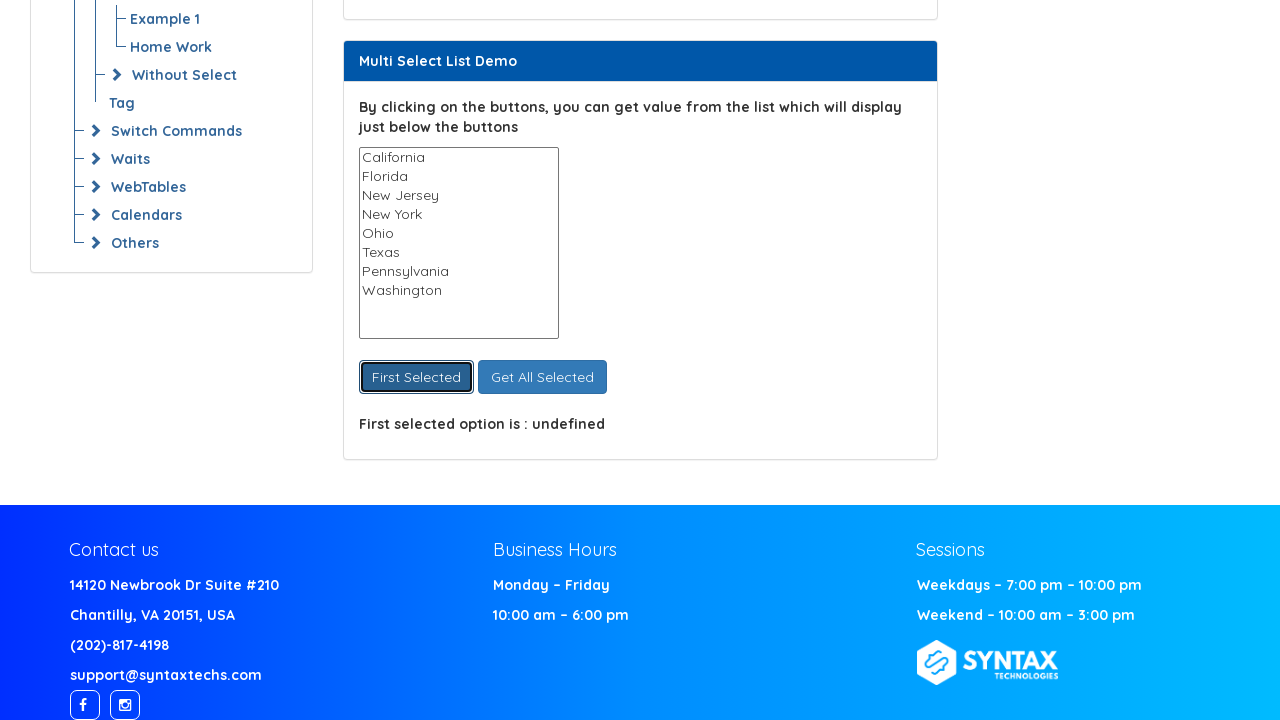

Waited 2 seconds for result display
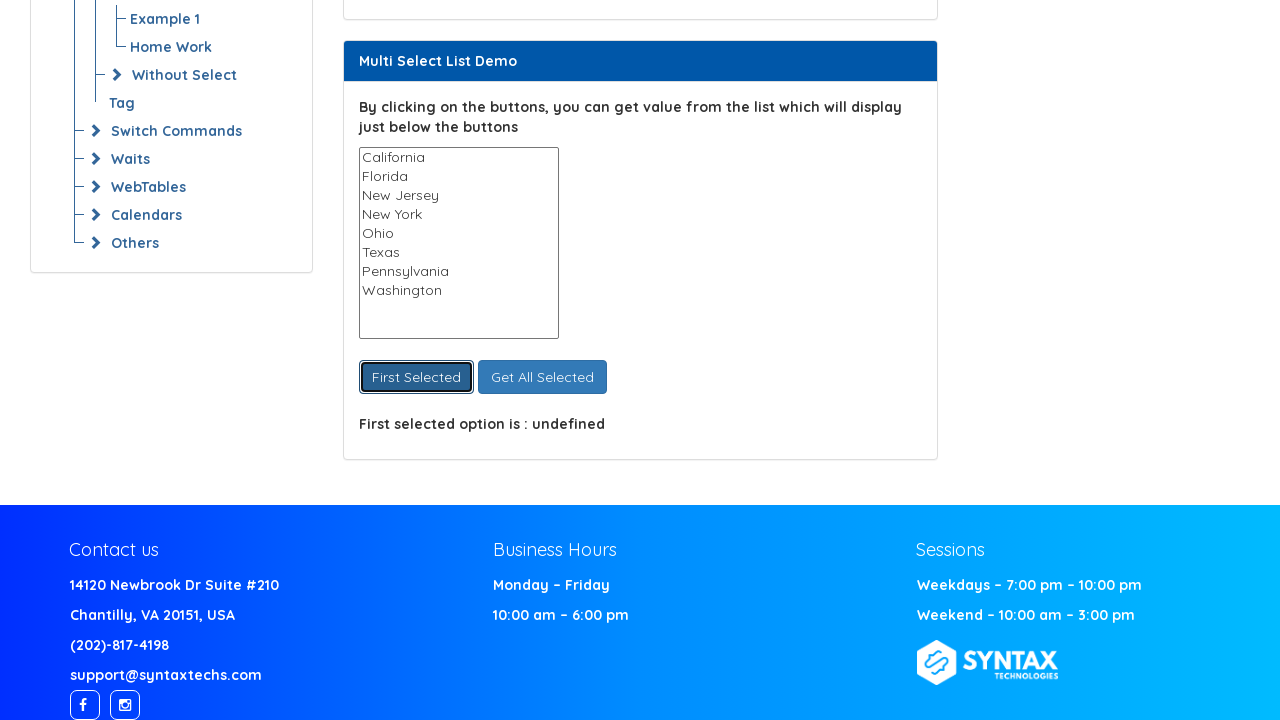

Clicked 'Get All Selected' button at (542, 377) on xpath=//button[text()='Get All Selected']
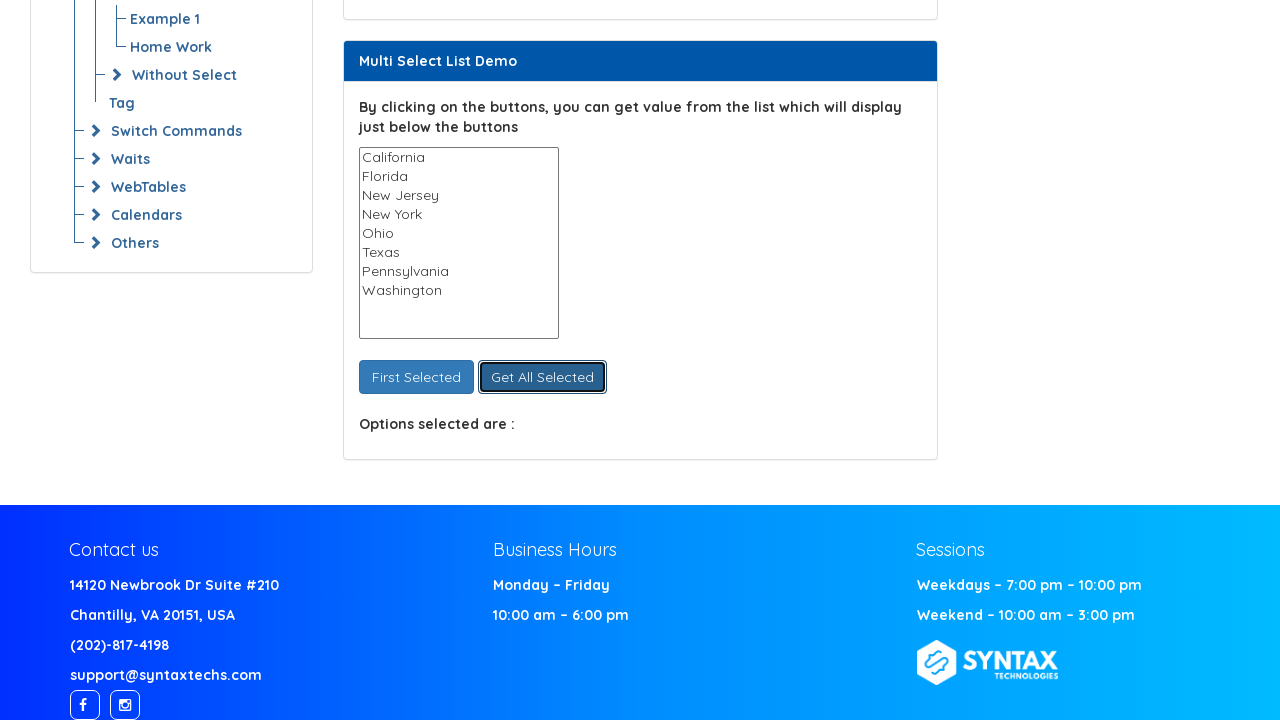

Waited 2 seconds for final result
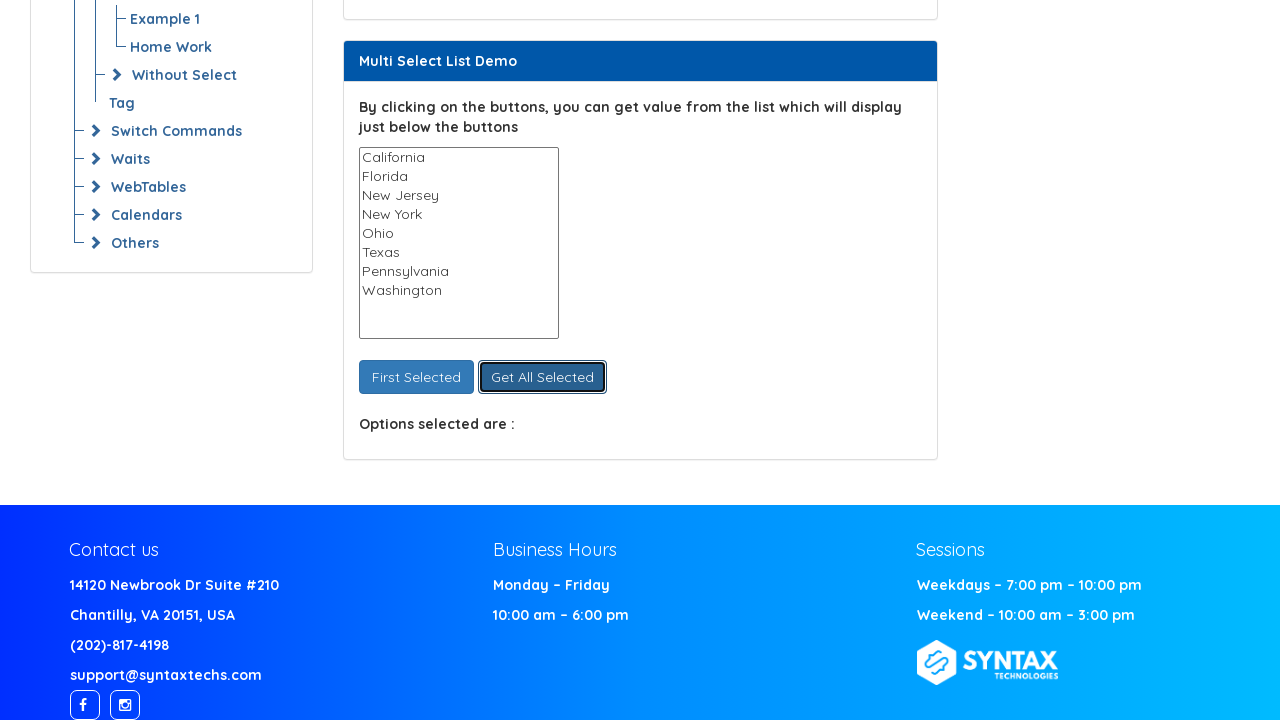

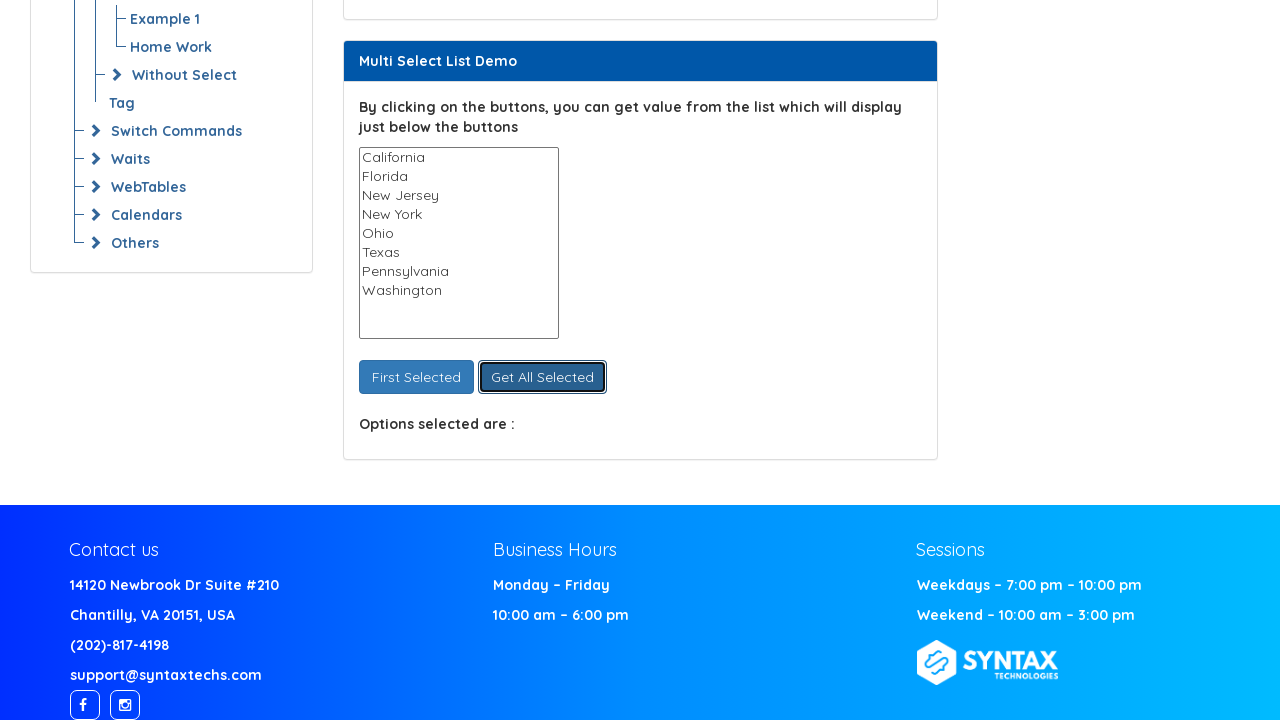